Solves a math captcha by extracting a value from an element attribute, calculating the result, and filling out a form with checkbox and radio button selections

Starting URL: http://suninjuly.github.io/get_attribute.html

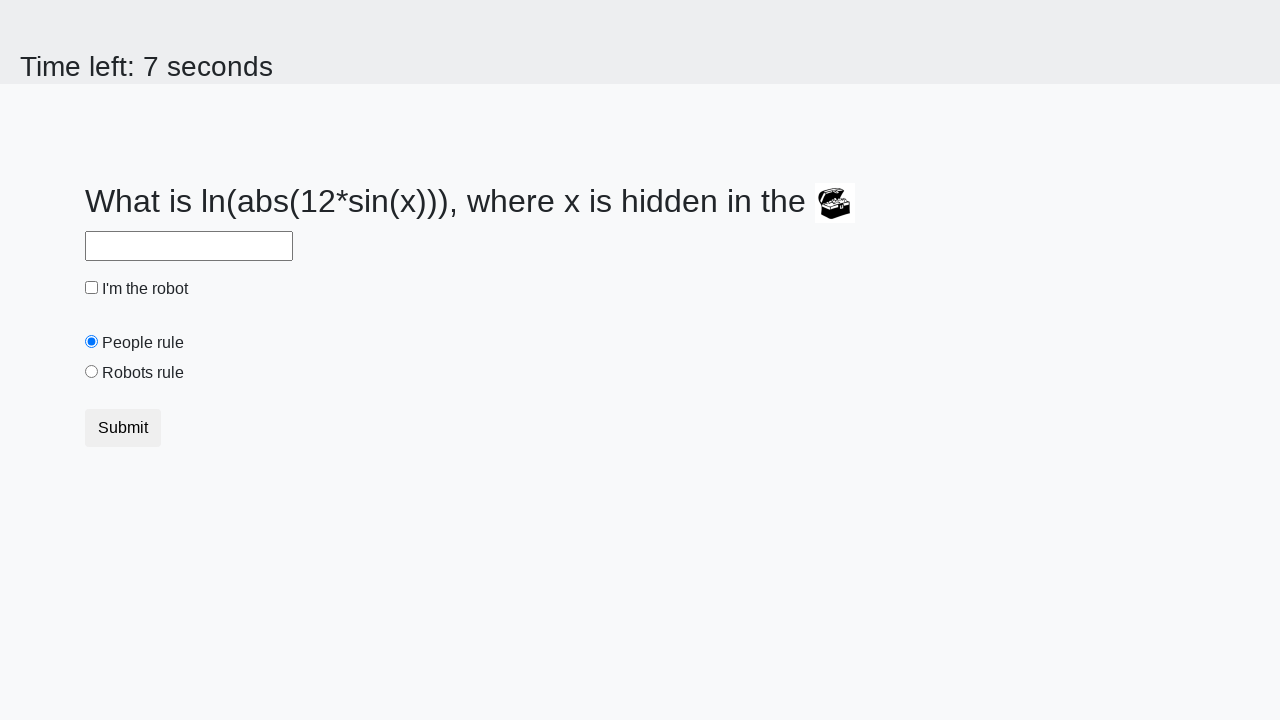

Located treasure element by ID
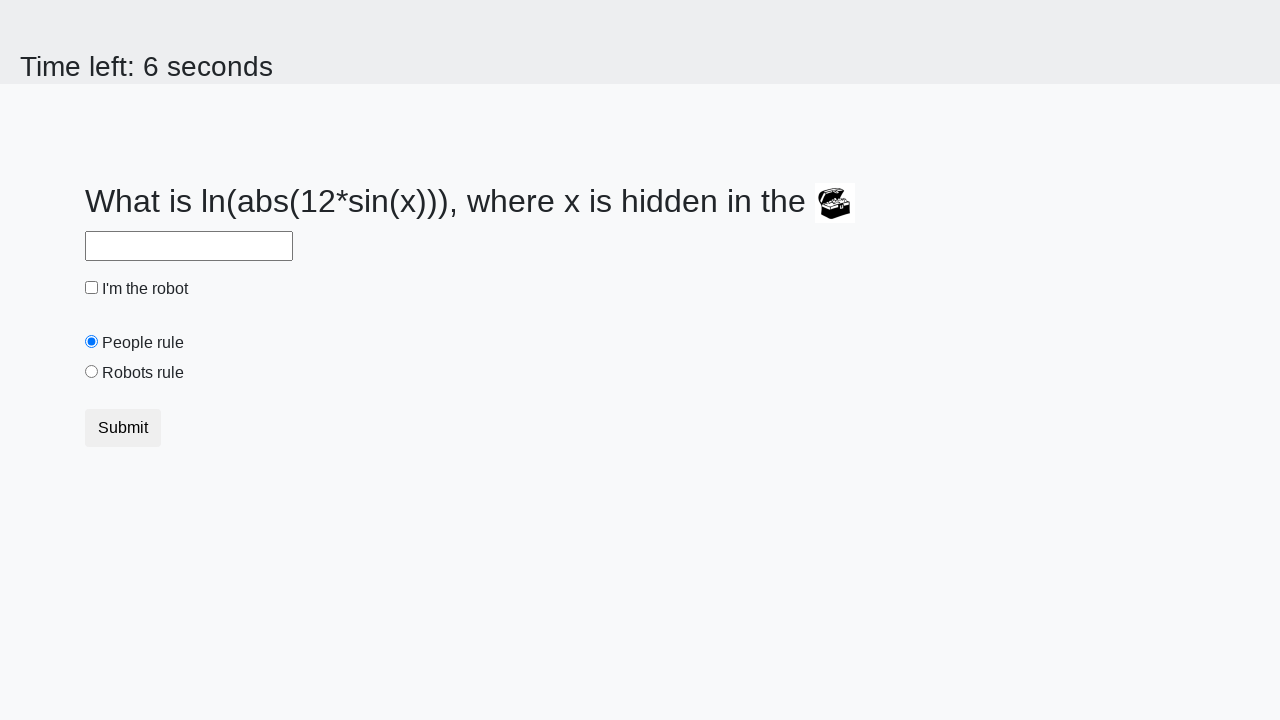

Extracted valuex attribute from treasure element
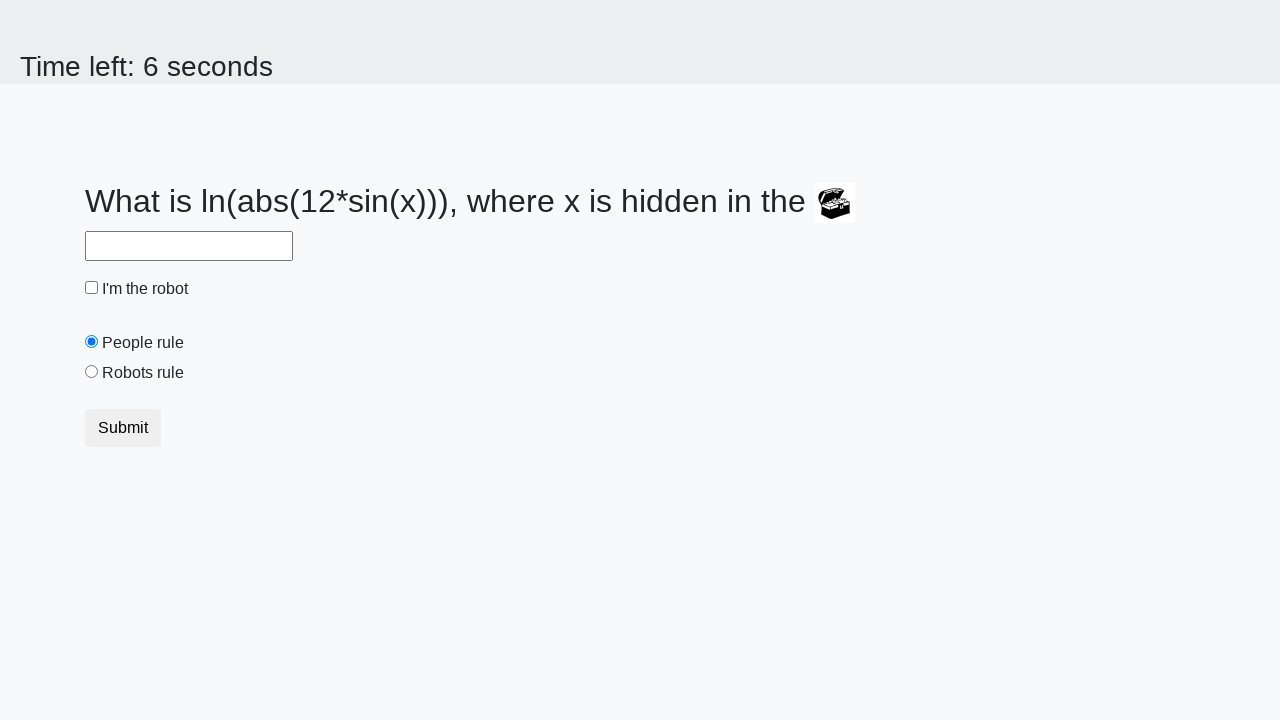

Calculated math captcha result using logarithm formula
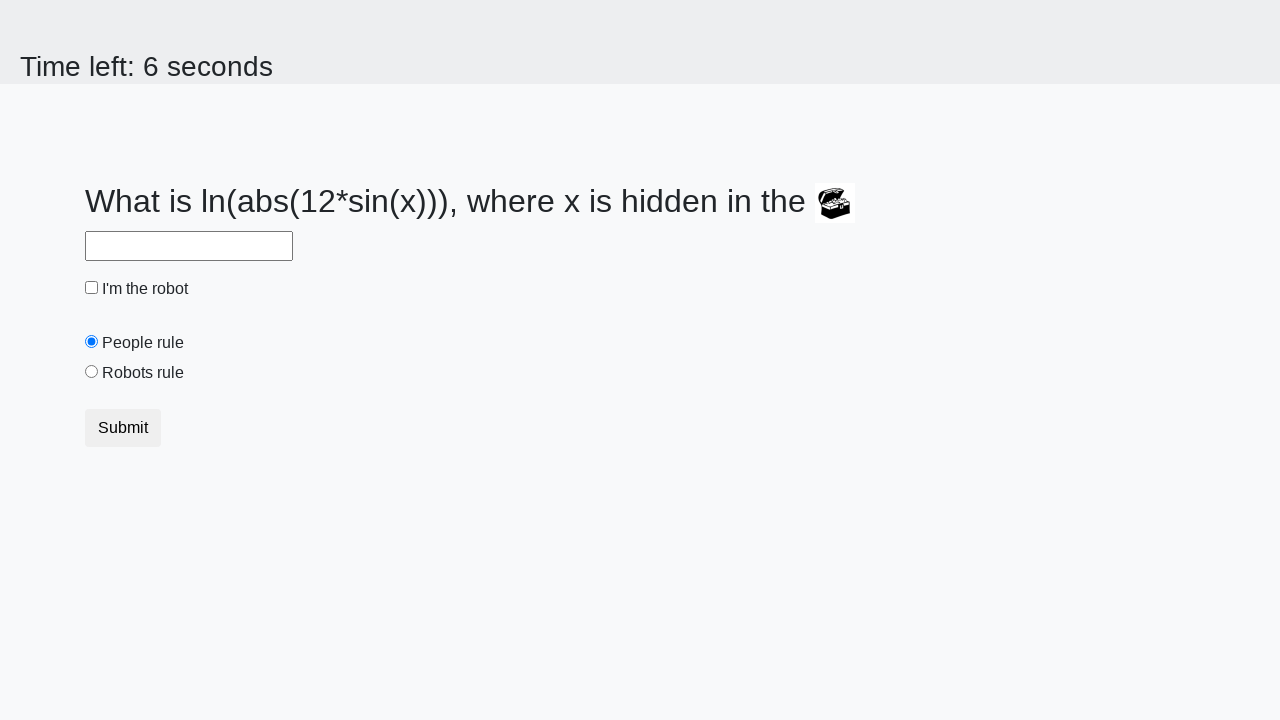

Filled answer input field with calculated value on input#answer
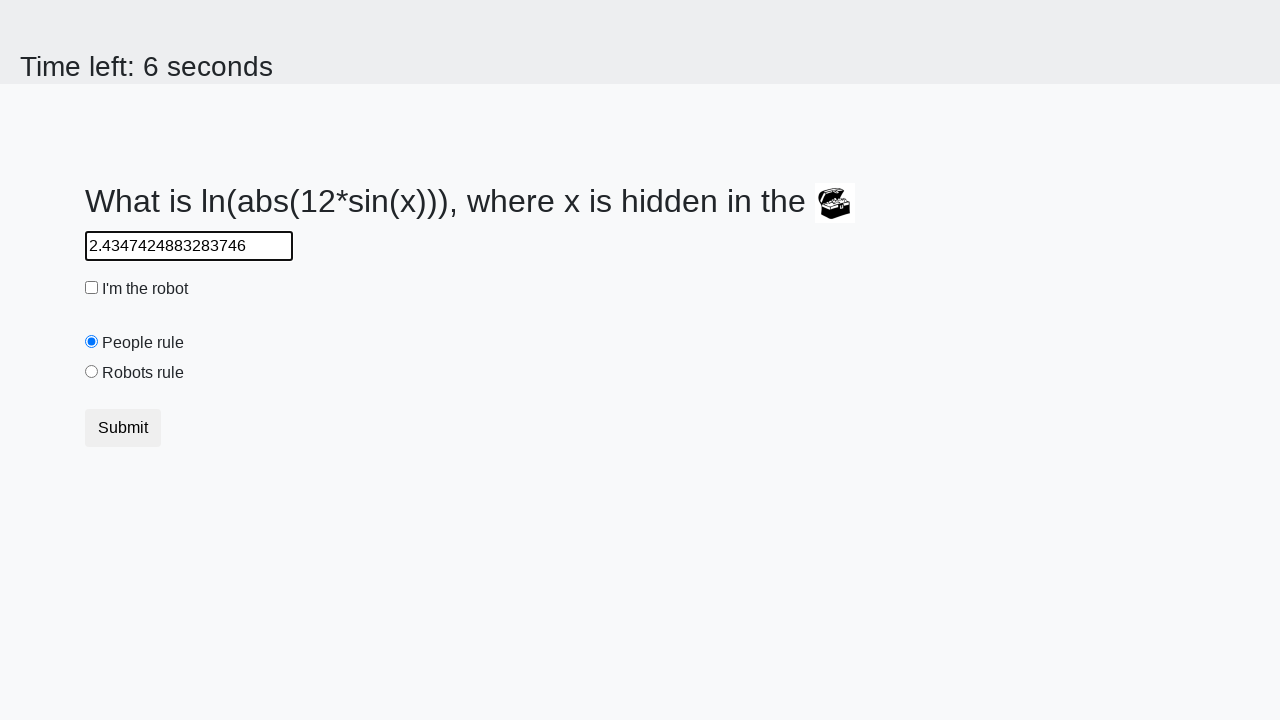

Clicked robot checkbox at (92, 288) on #robotCheckbox
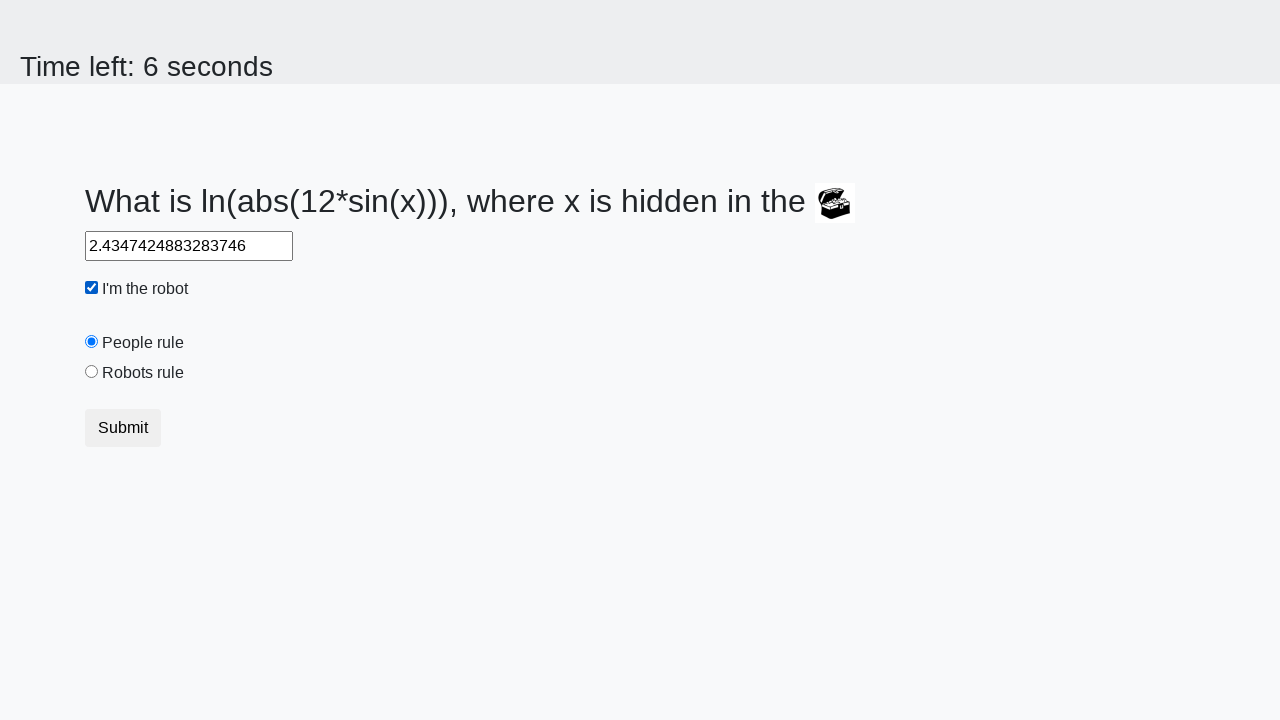

Selected robots rule radio button at (92, 372) on input#robotsRule
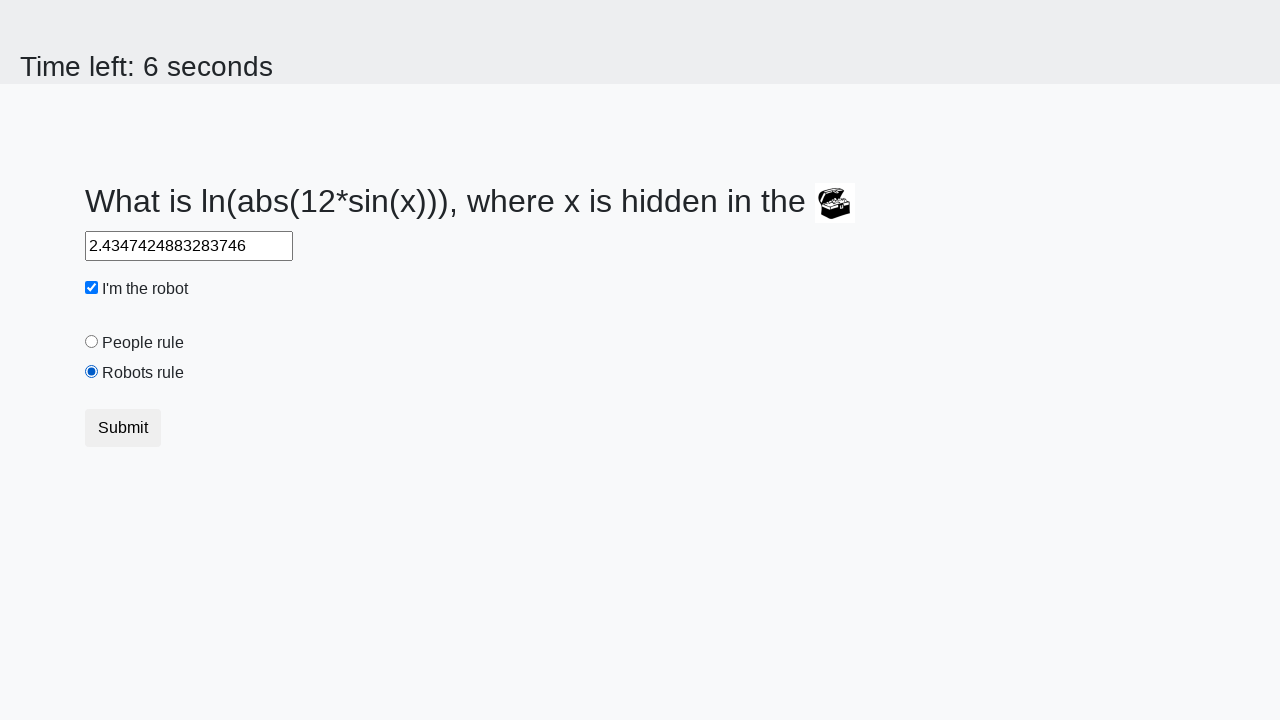

Submitted form by clicking submit button at (123, 428) on button.btn
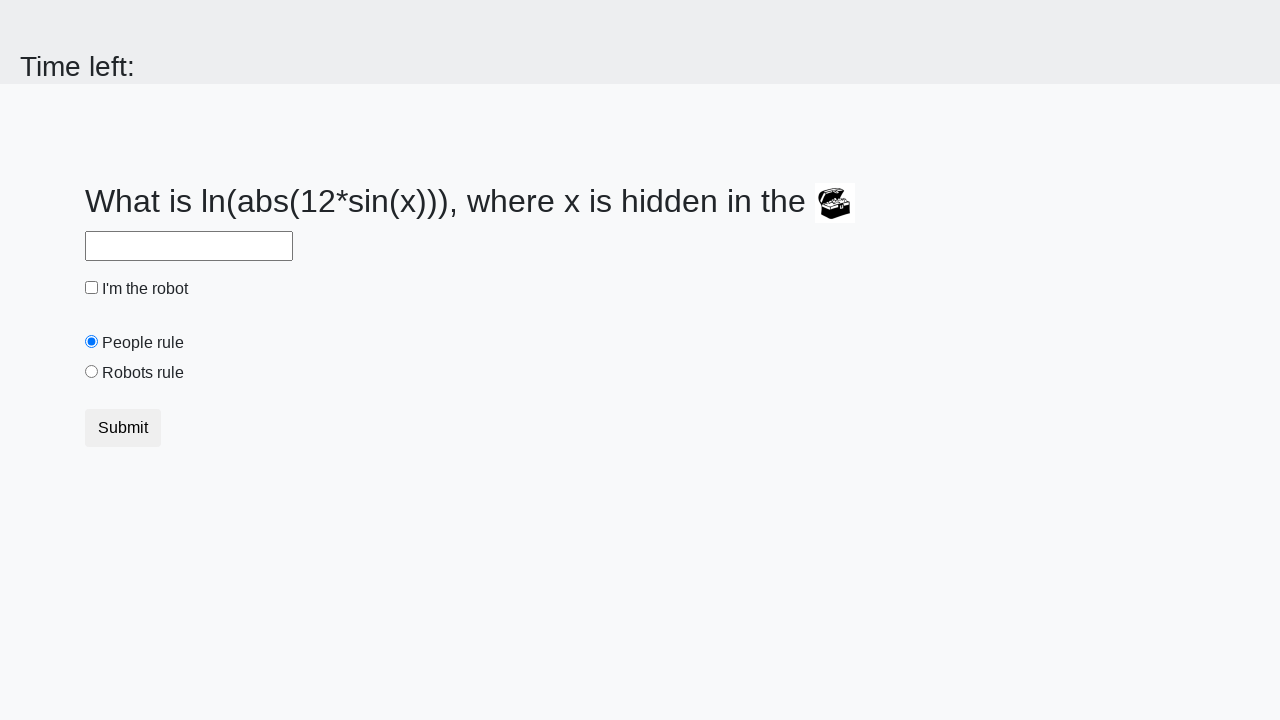

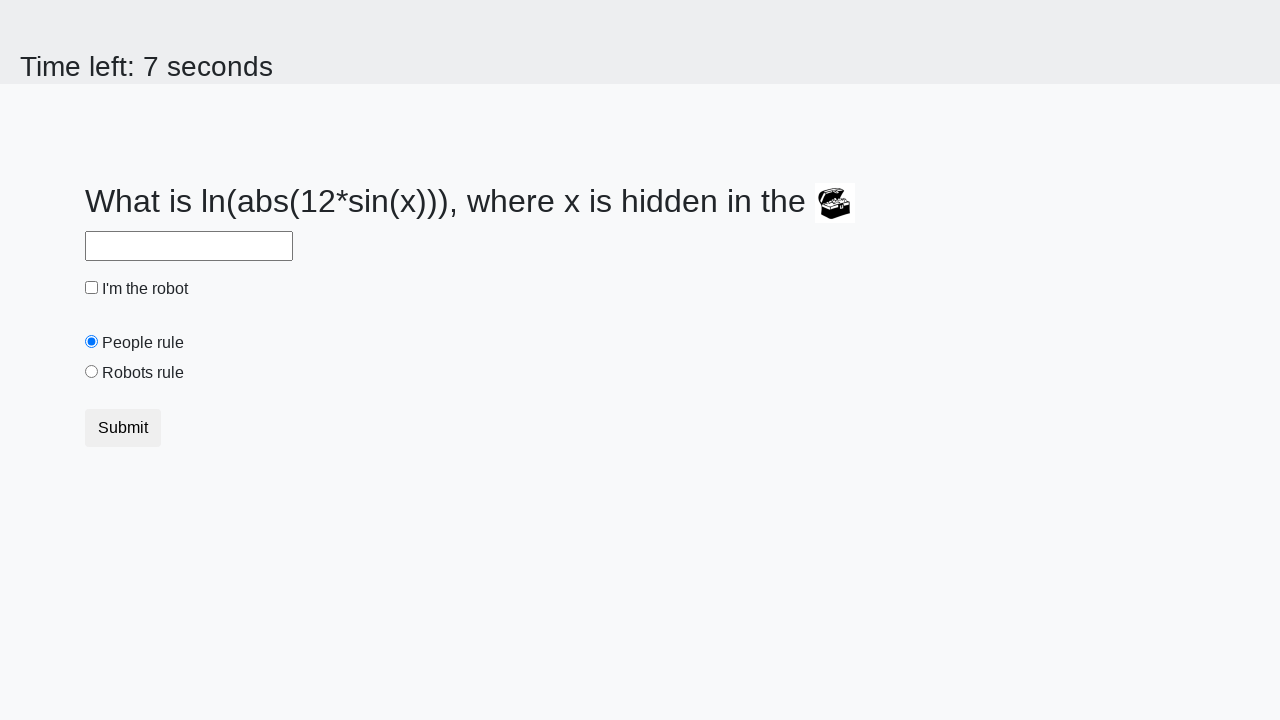